Tests infinite scroll functionality by using JavaScript to scroll 750 pixels down 10 times, then 750 pixels up 10 times on an infinite scroll page.

Starting URL: https://practice.cydeo.com/infinite_scroll

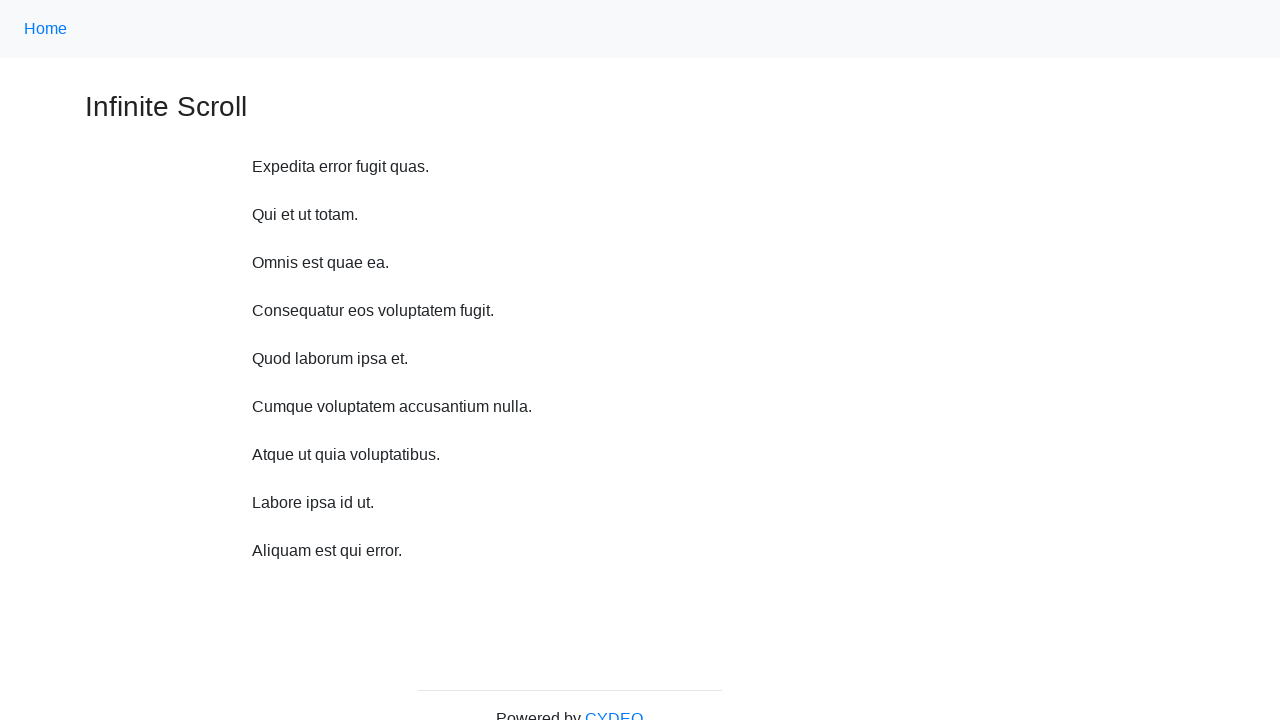

Waited 2 seconds for page to load
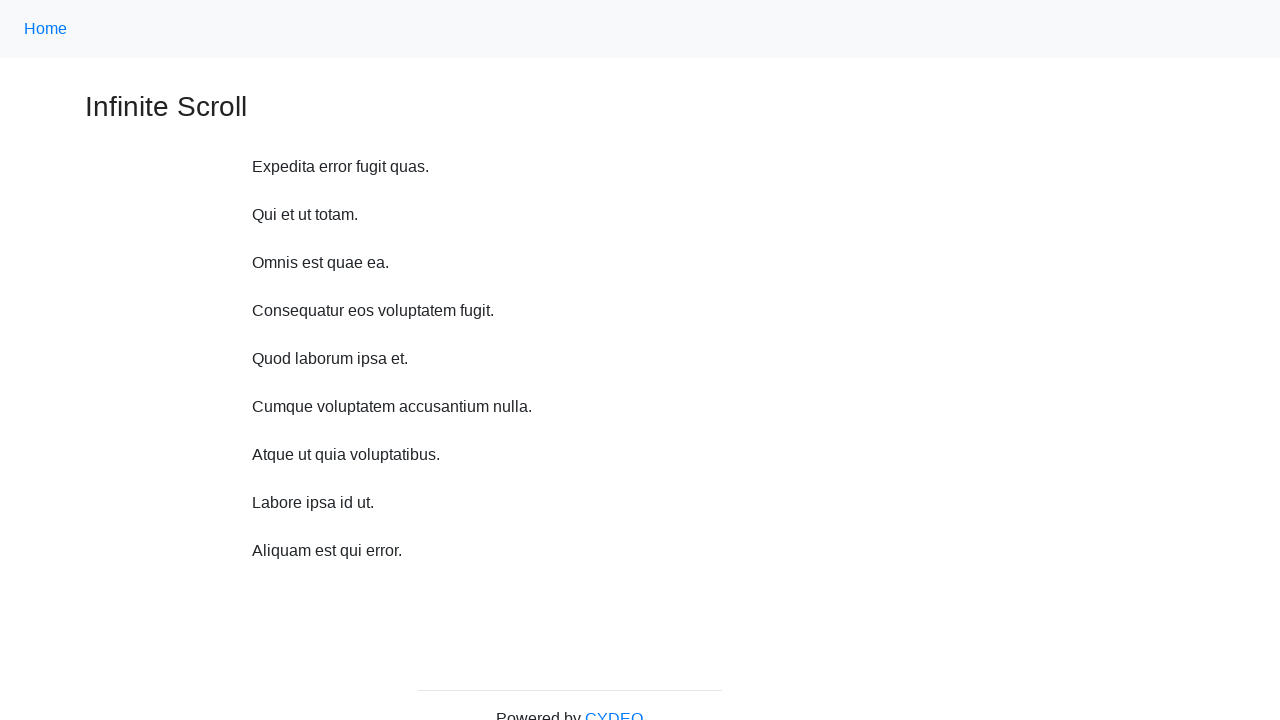

Scrolled down 750 pixels (iteration 1/10)
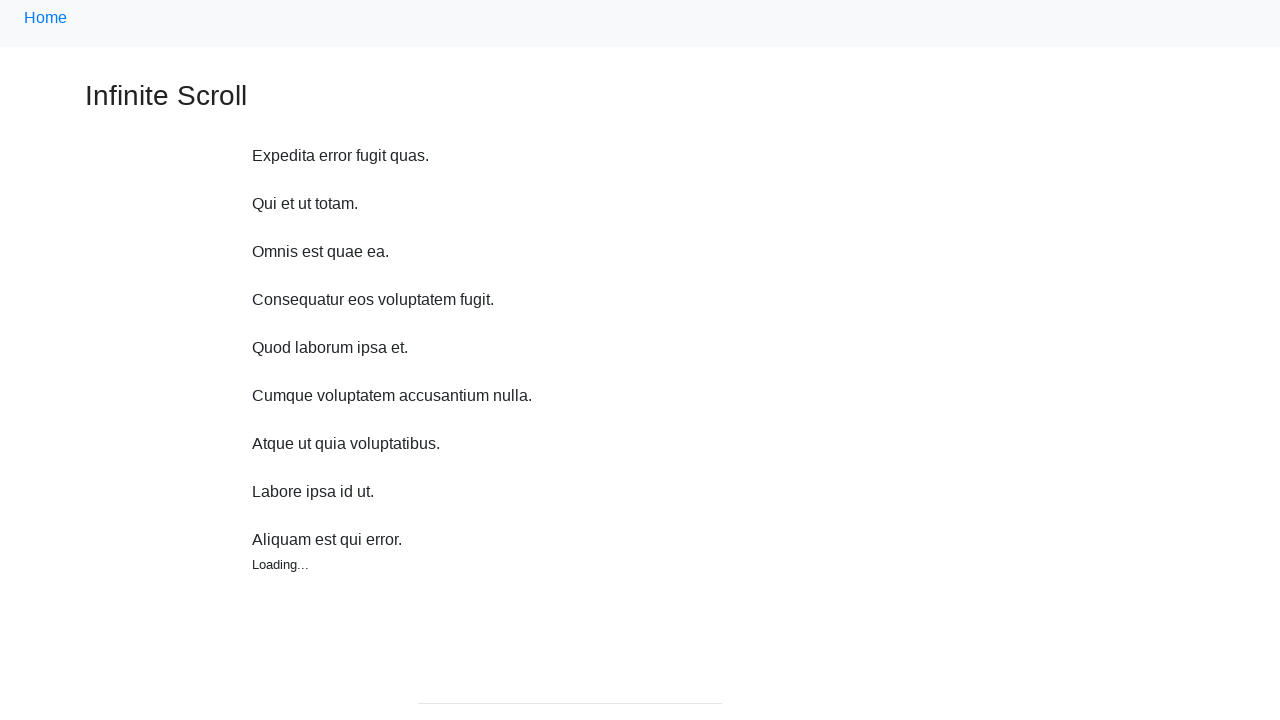

Scrolled down 750 pixels (iteration 2/10)
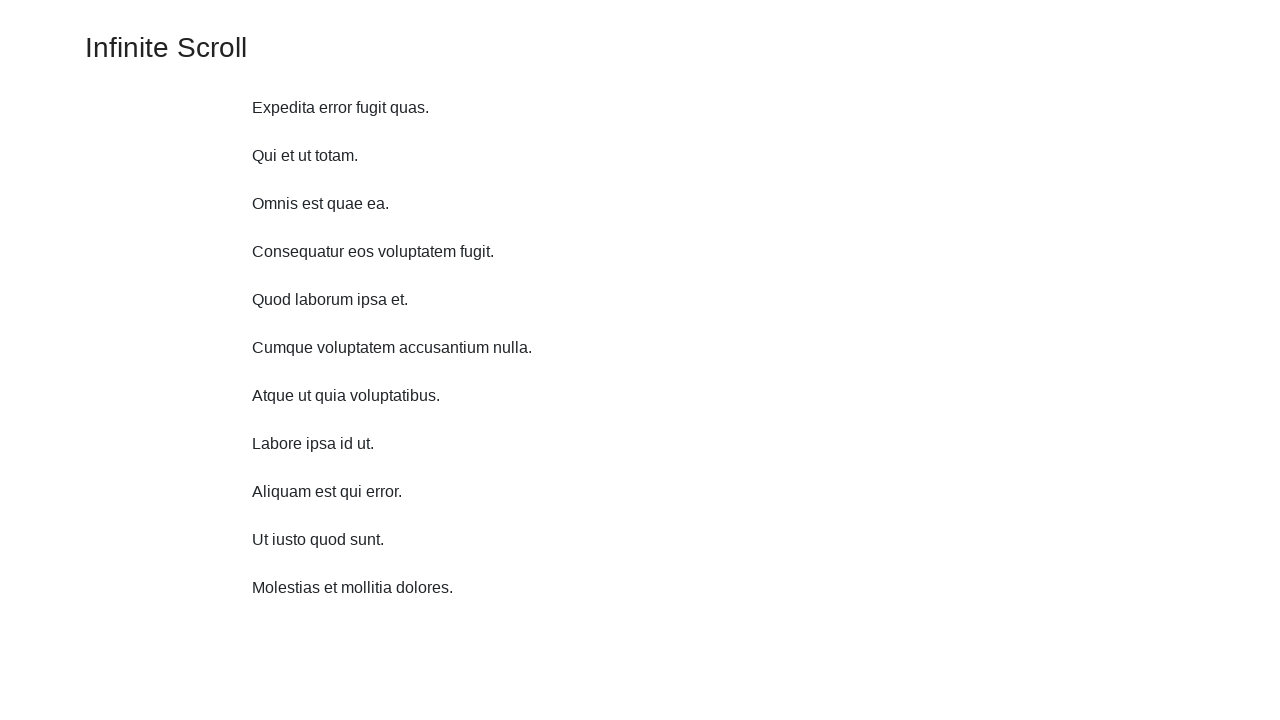

Scrolled down 750 pixels (iteration 3/10)
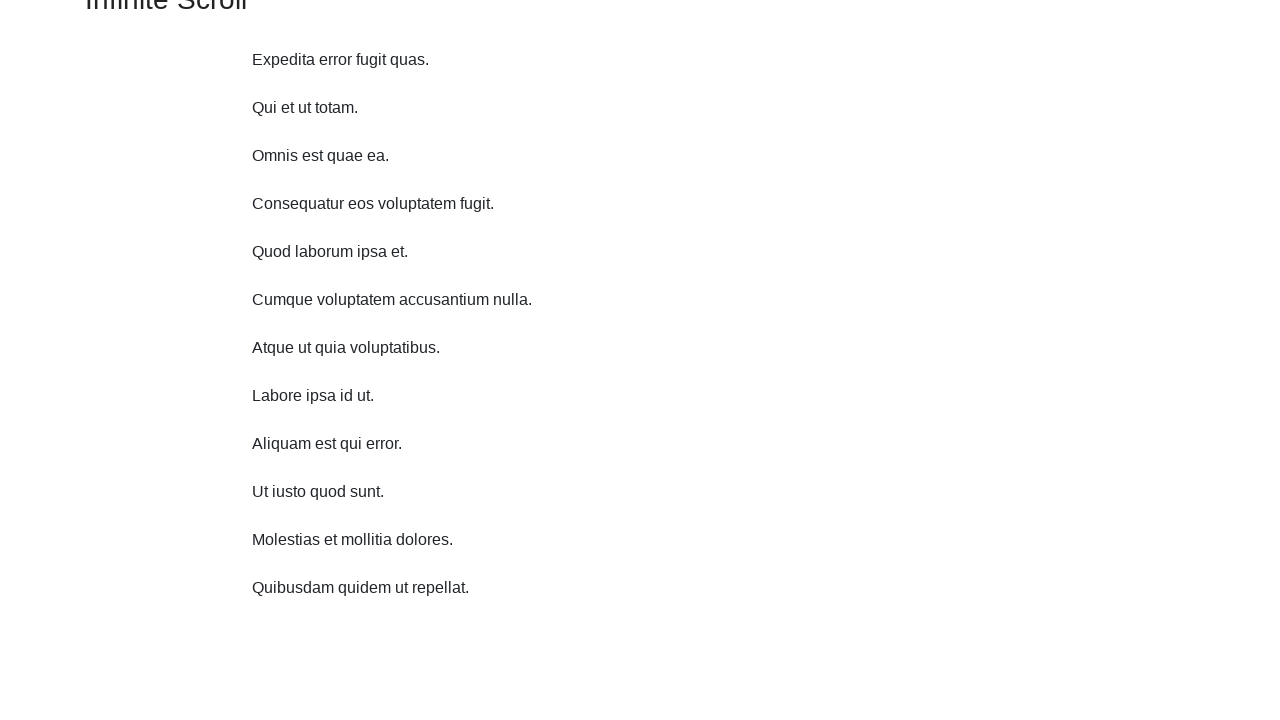

Scrolled down 750 pixels (iteration 4/10)
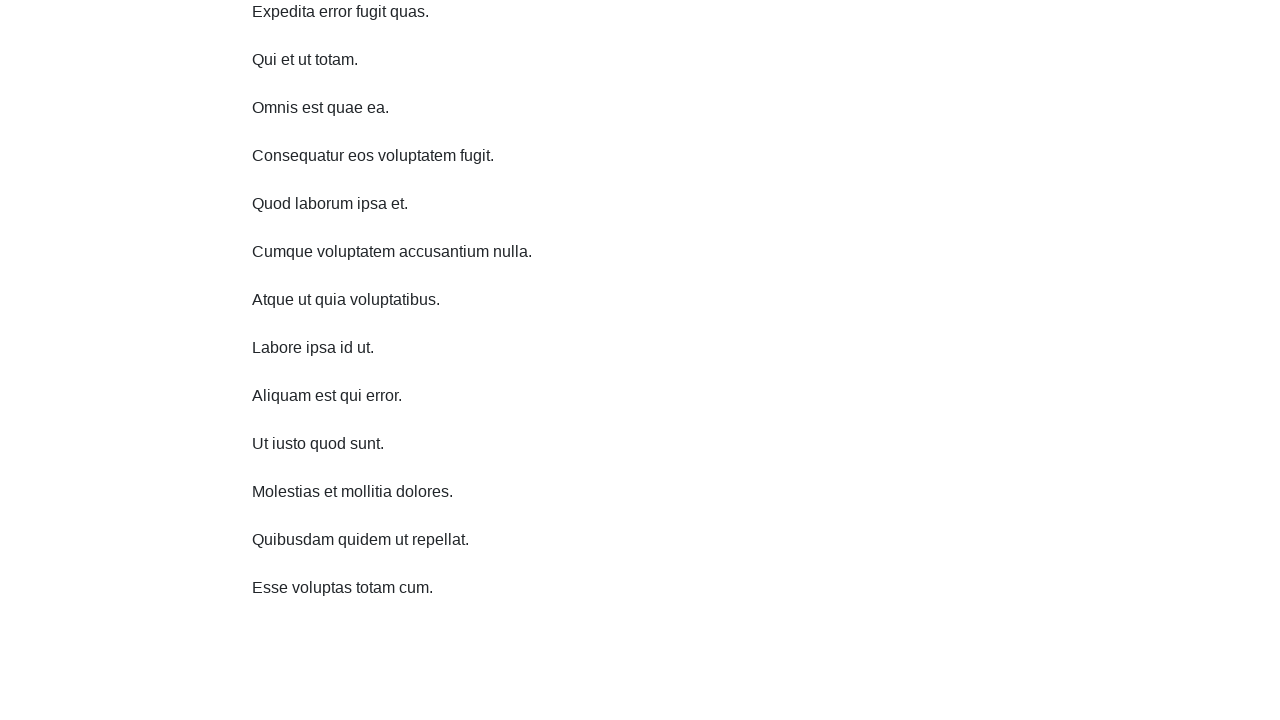

Scrolled down 750 pixels (iteration 5/10)
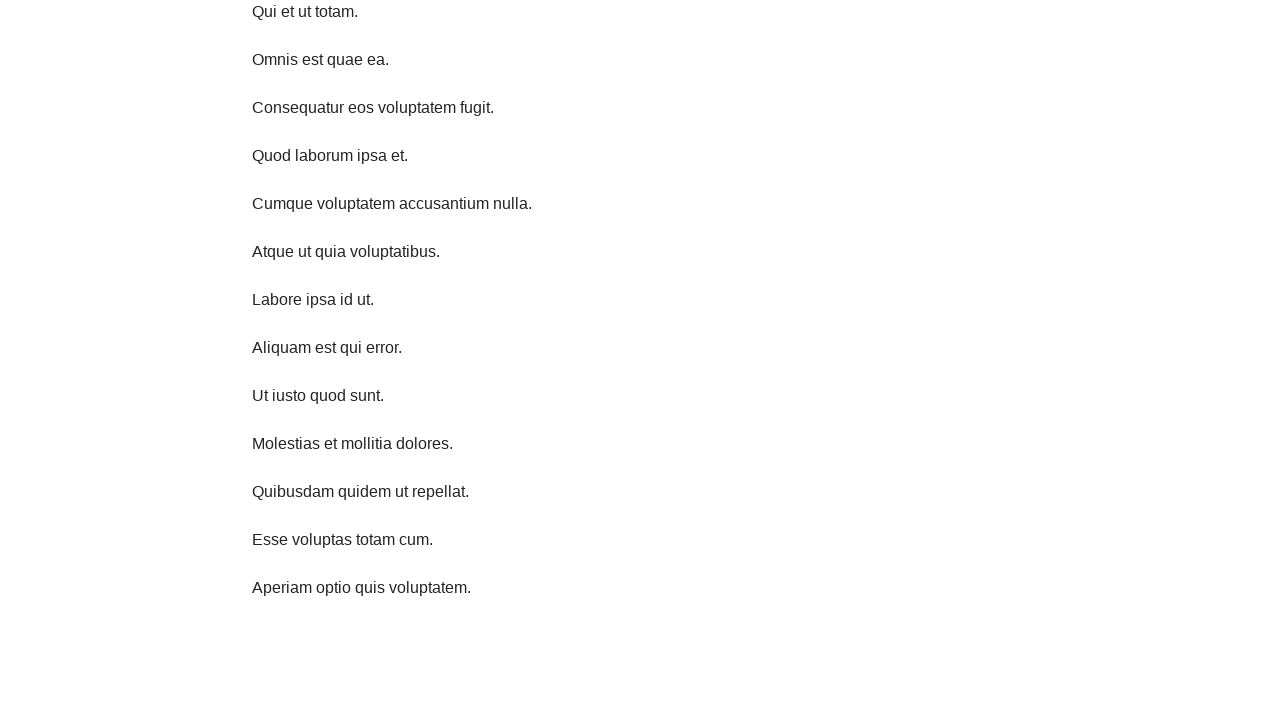

Scrolled down 750 pixels (iteration 6/10)
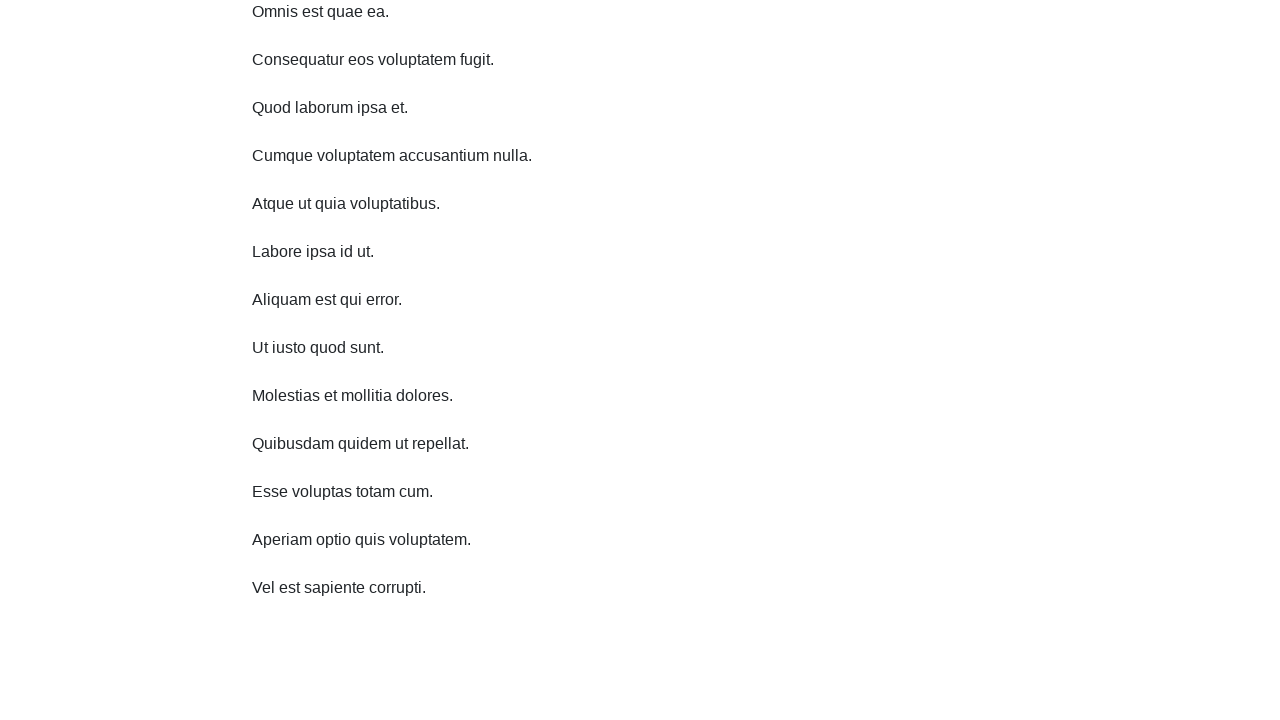

Scrolled down 750 pixels (iteration 7/10)
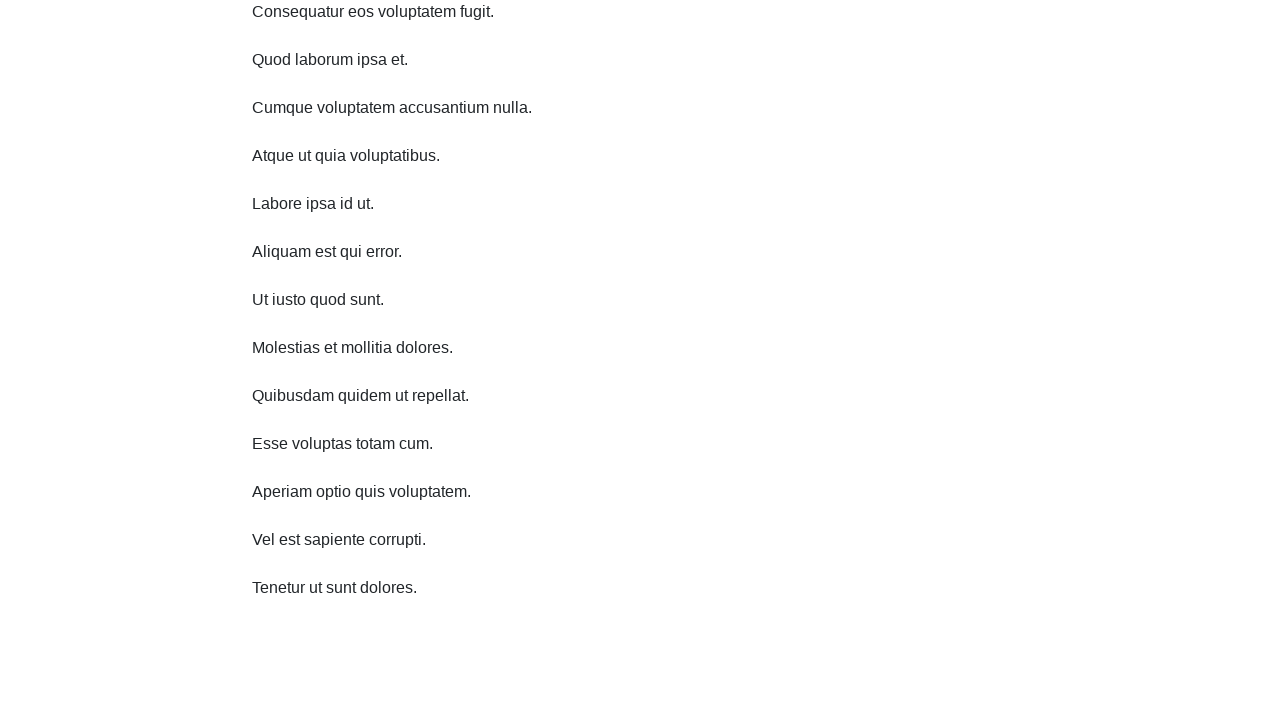

Scrolled down 750 pixels (iteration 8/10)
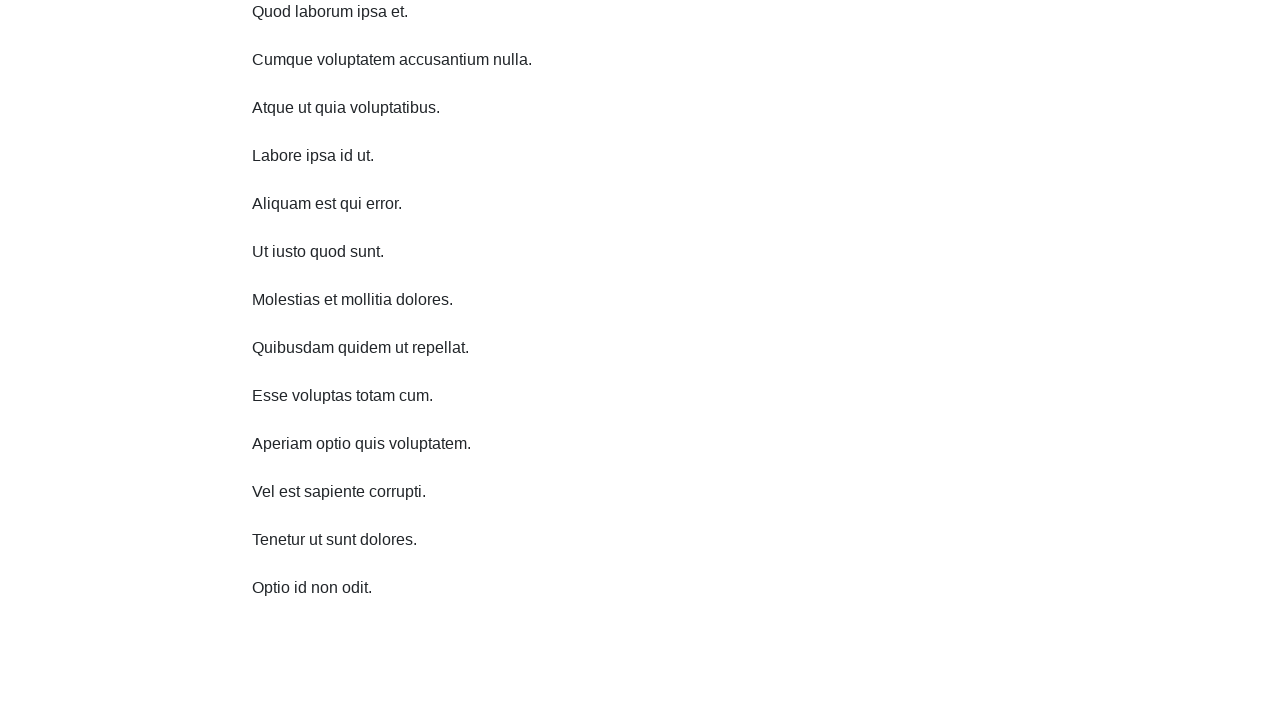

Scrolled down 750 pixels (iteration 9/10)
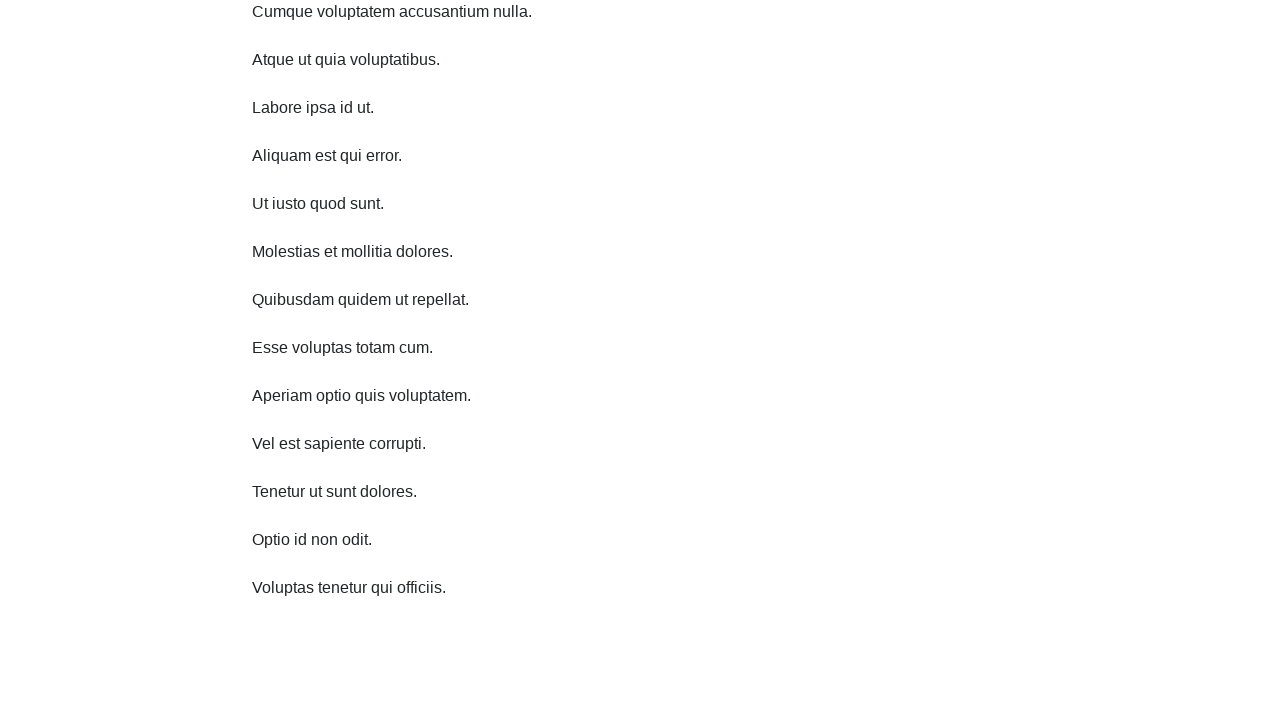

Scrolled down 750 pixels (iteration 10/10)
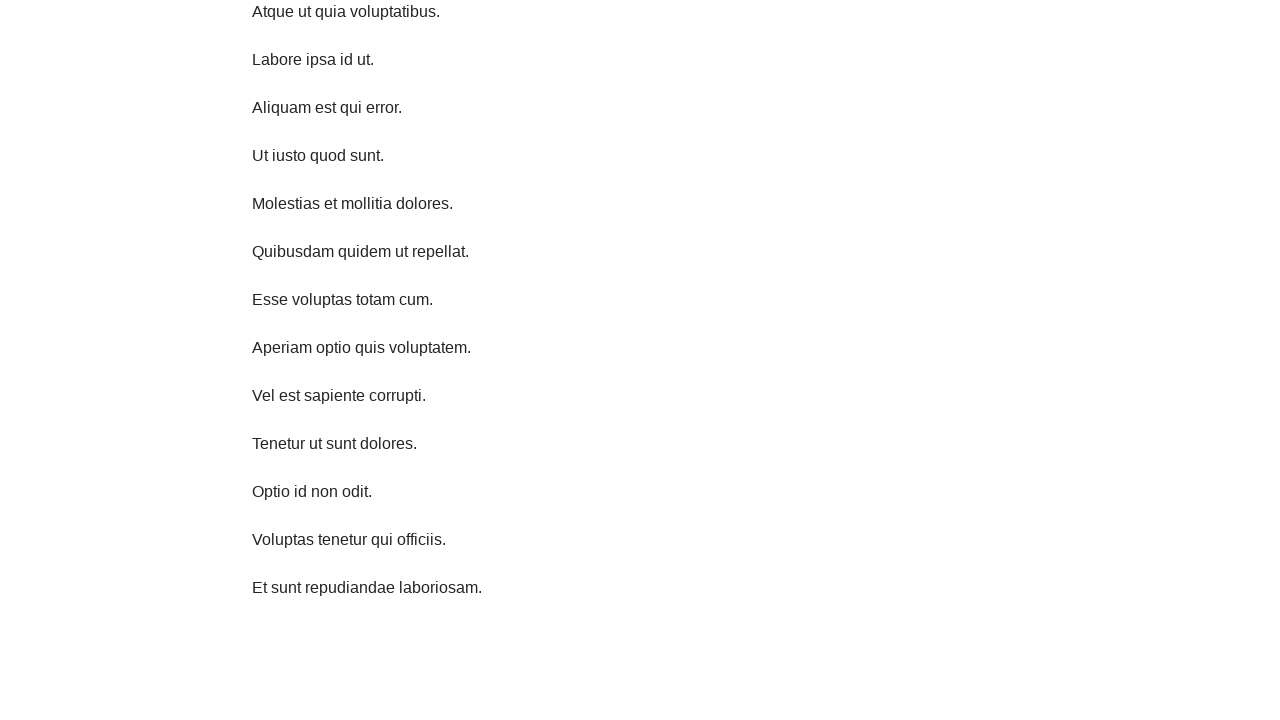

Scrolled up 750 pixels (iteration 1/10)
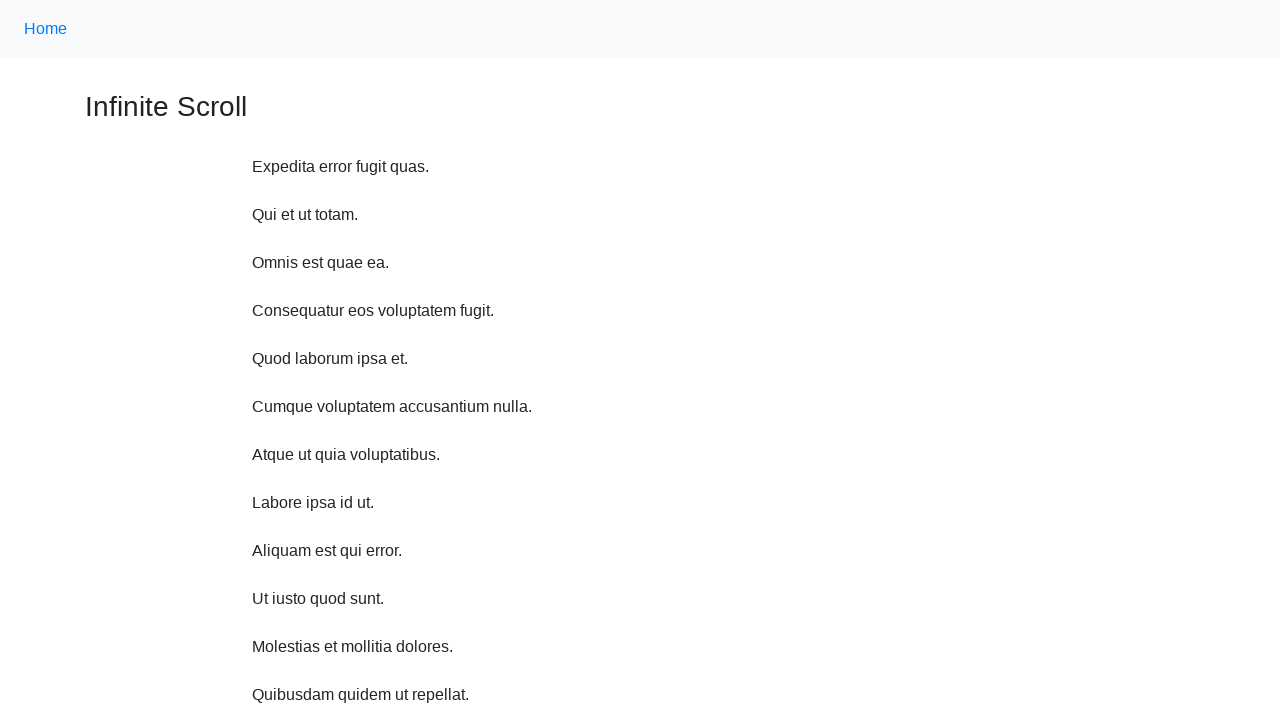

Scrolled up 750 pixels (iteration 2/10)
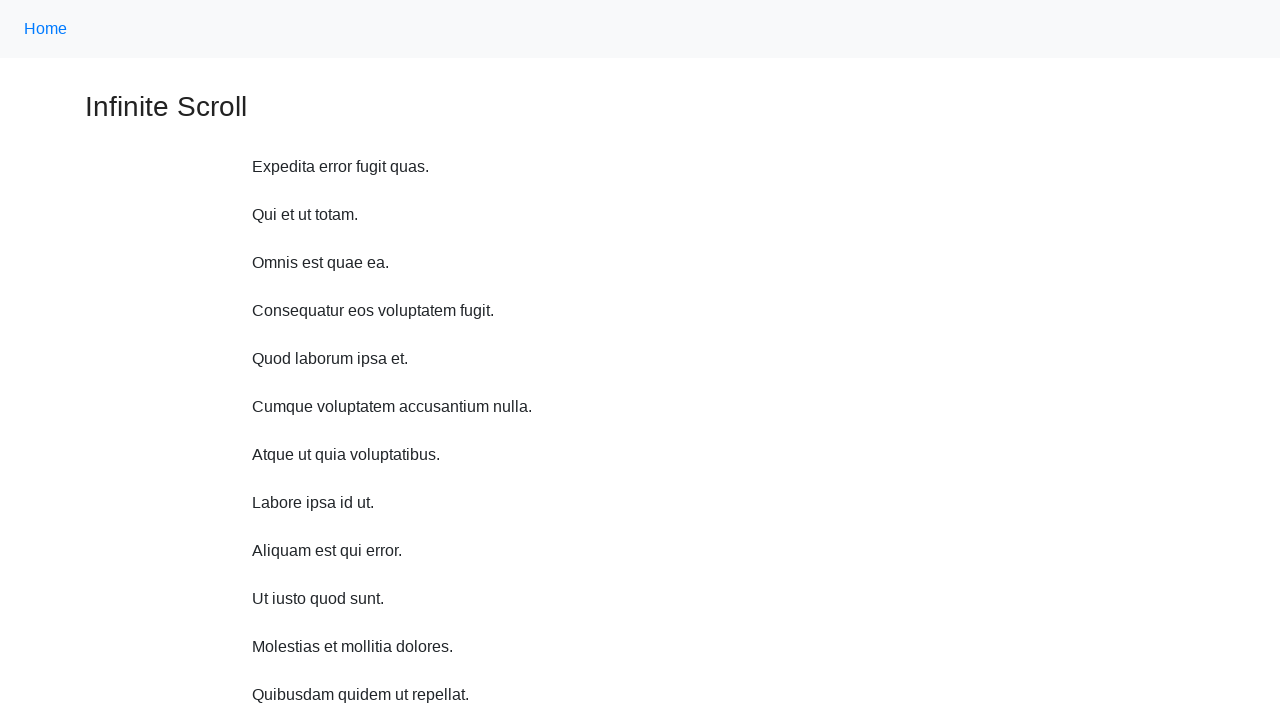

Scrolled up 750 pixels (iteration 3/10)
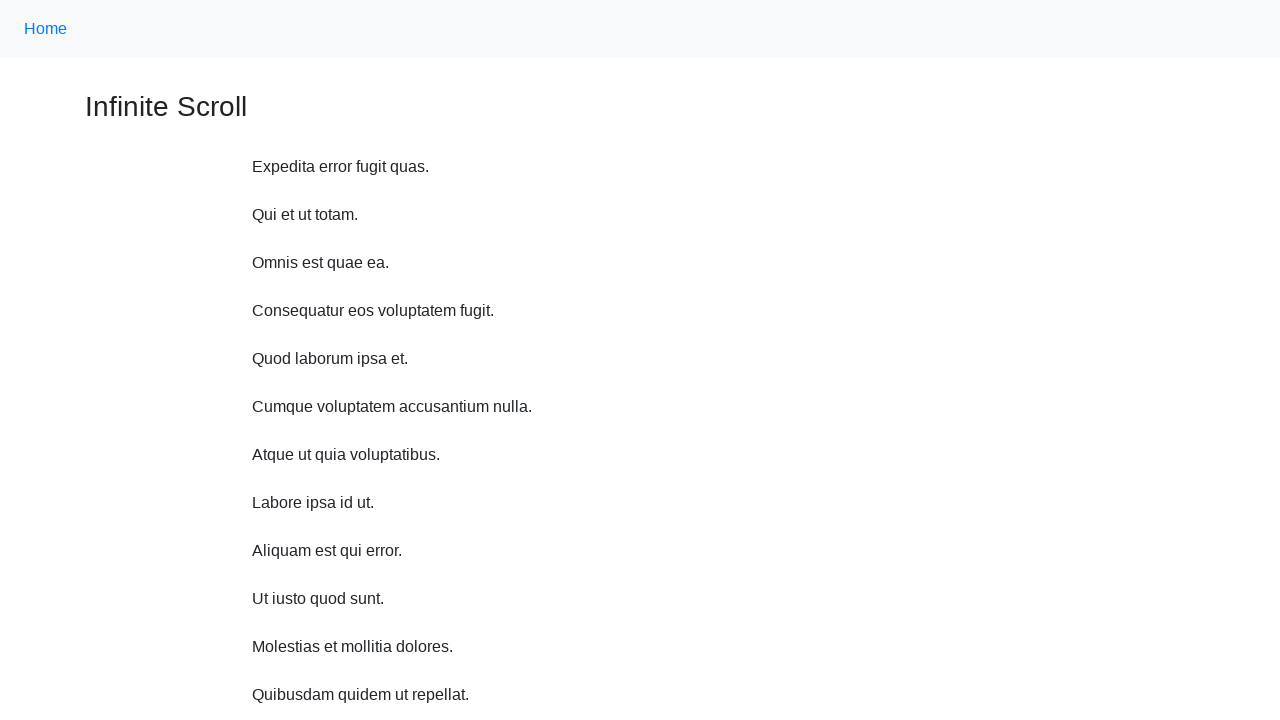

Scrolled up 750 pixels (iteration 4/10)
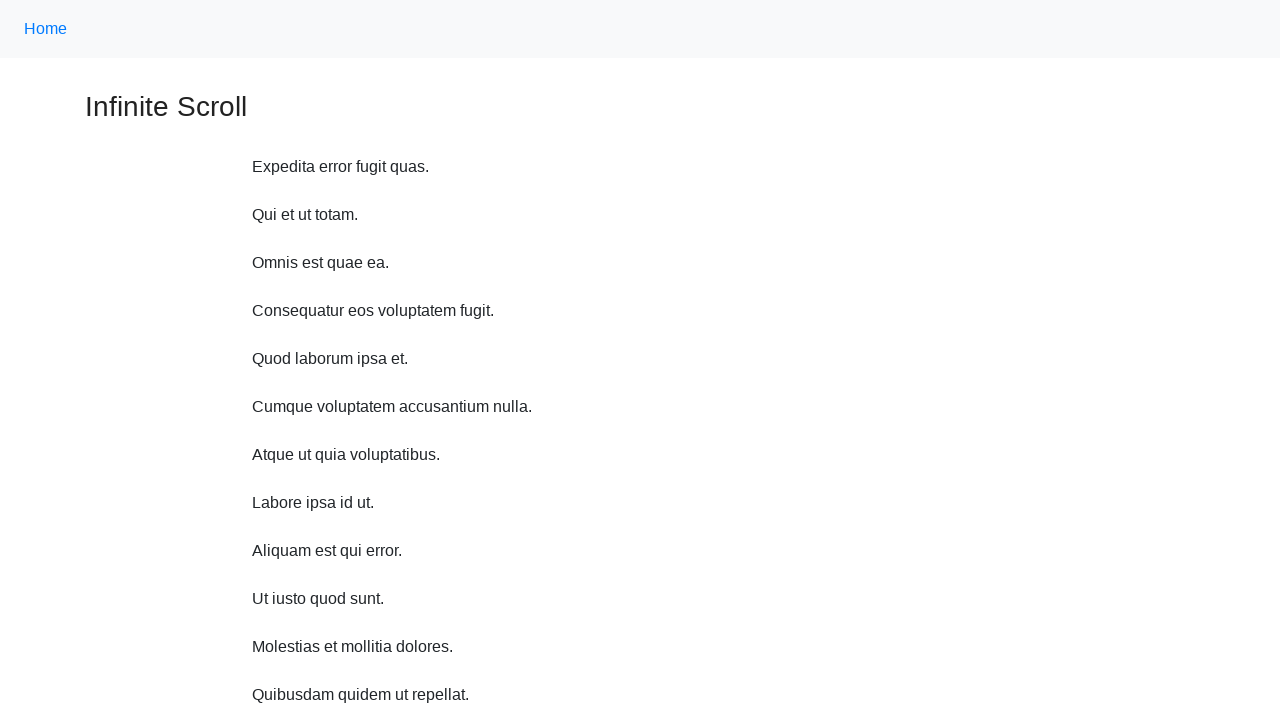

Scrolled up 750 pixels (iteration 5/10)
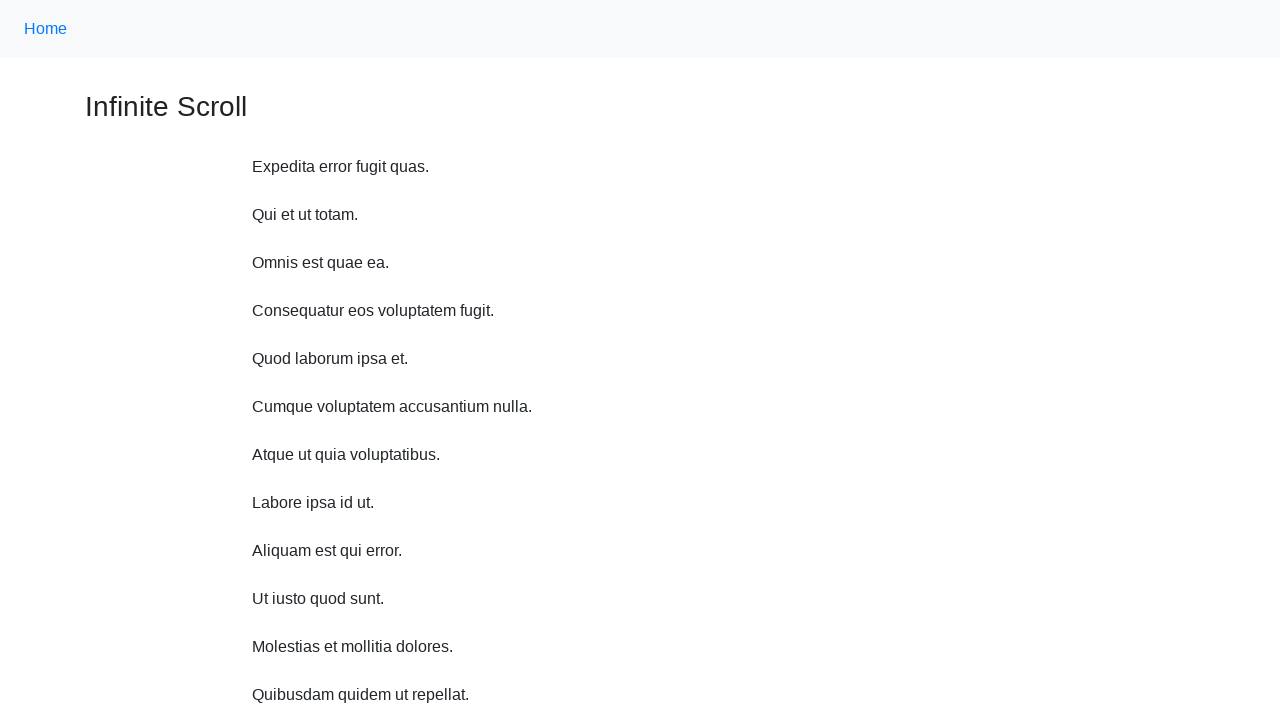

Scrolled up 750 pixels (iteration 6/10)
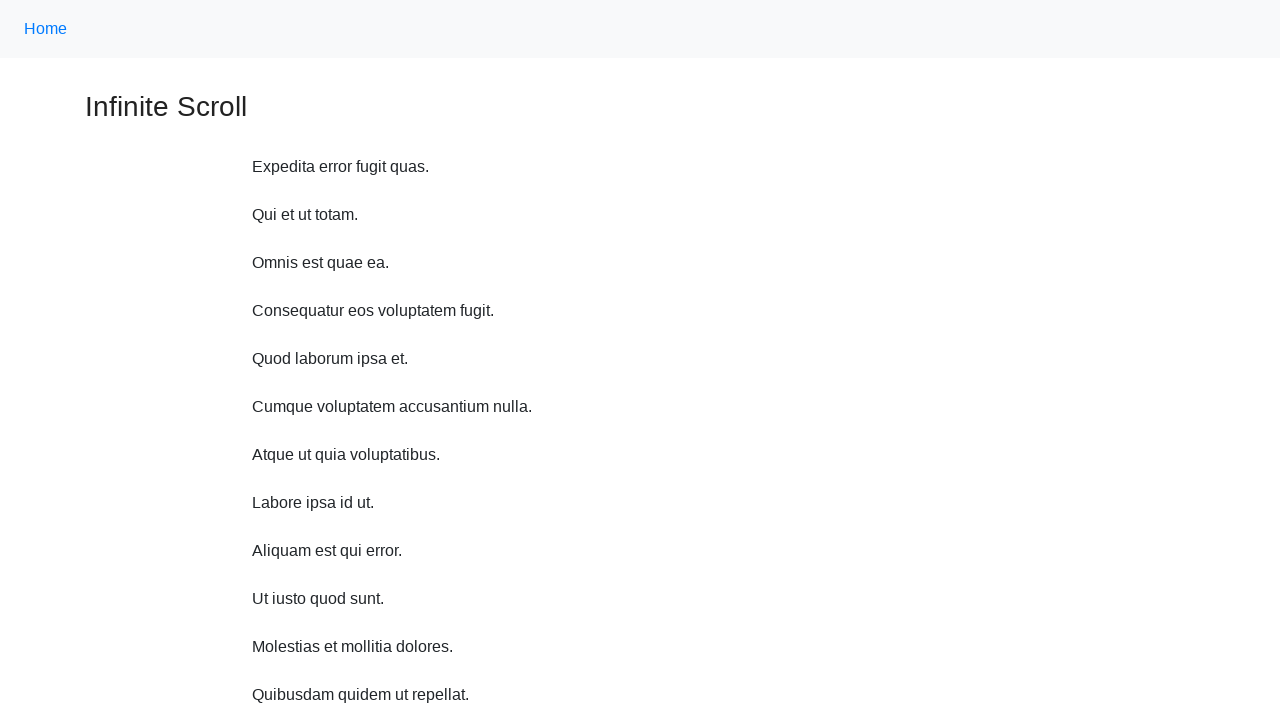

Scrolled up 750 pixels (iteration 7/10)
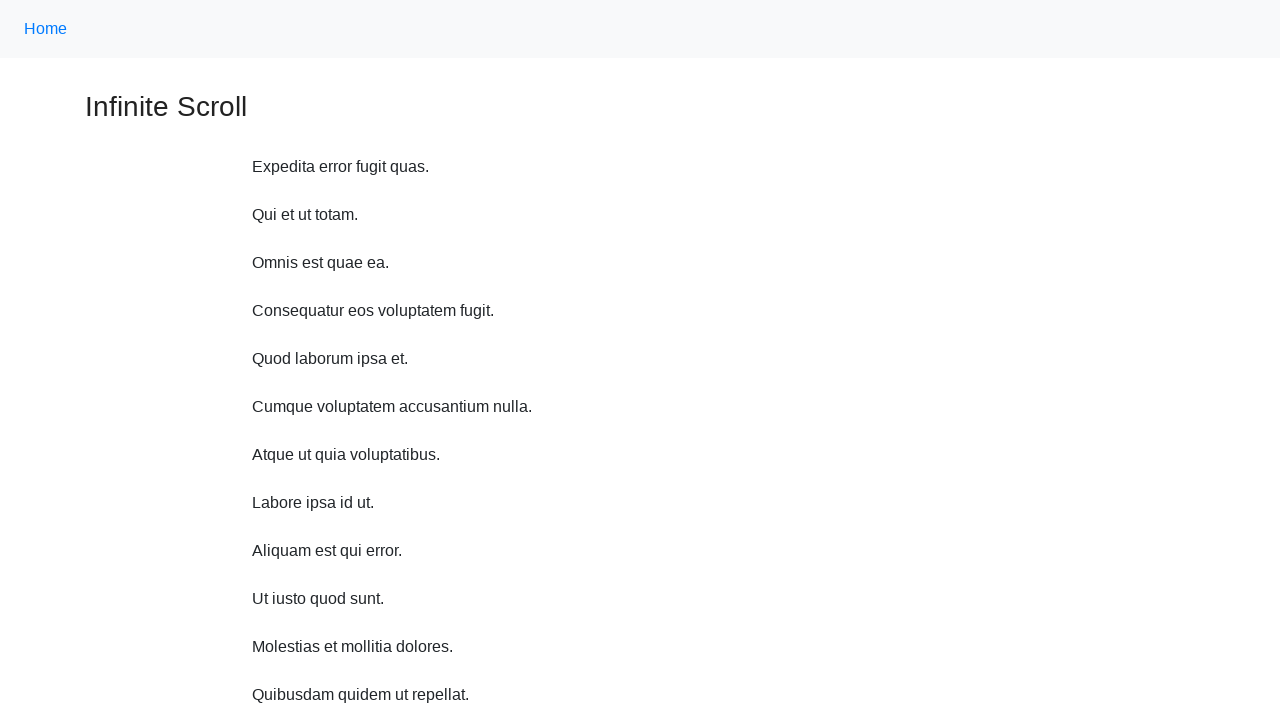

Scrolled up 750 pixels (iteration 8/10)
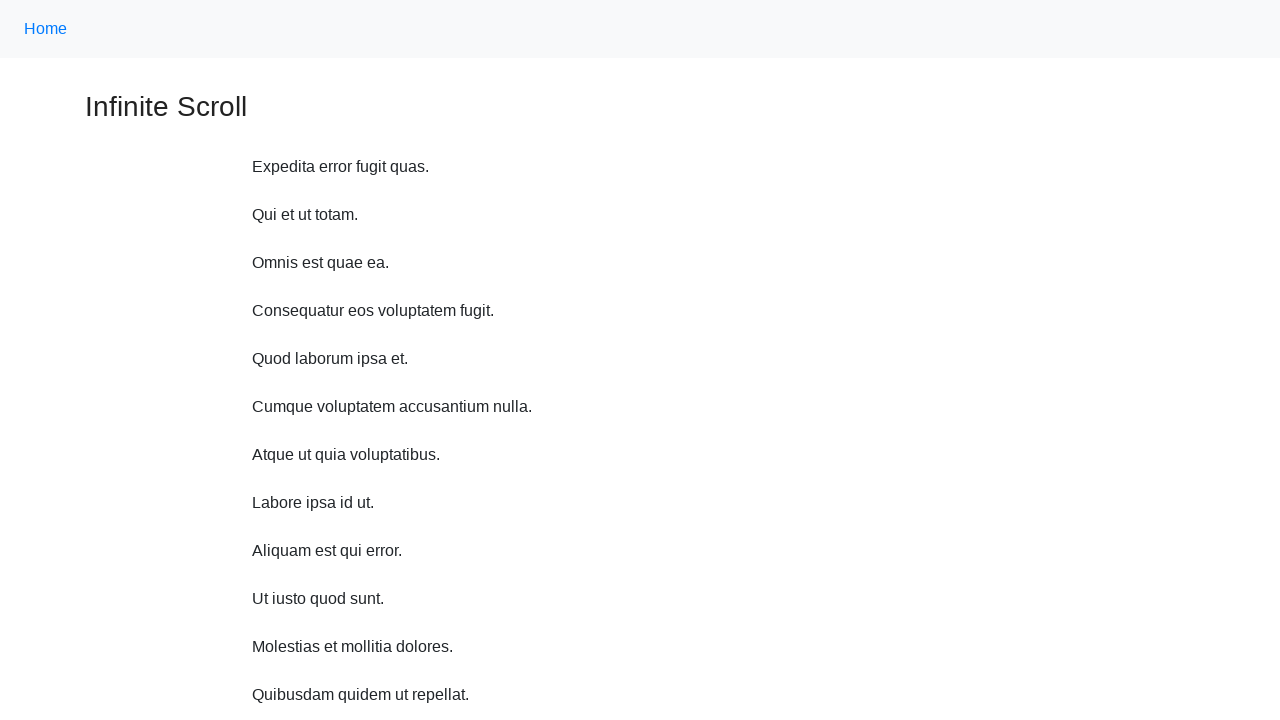

Scrolled up 750 pixels (iteration 9/10)
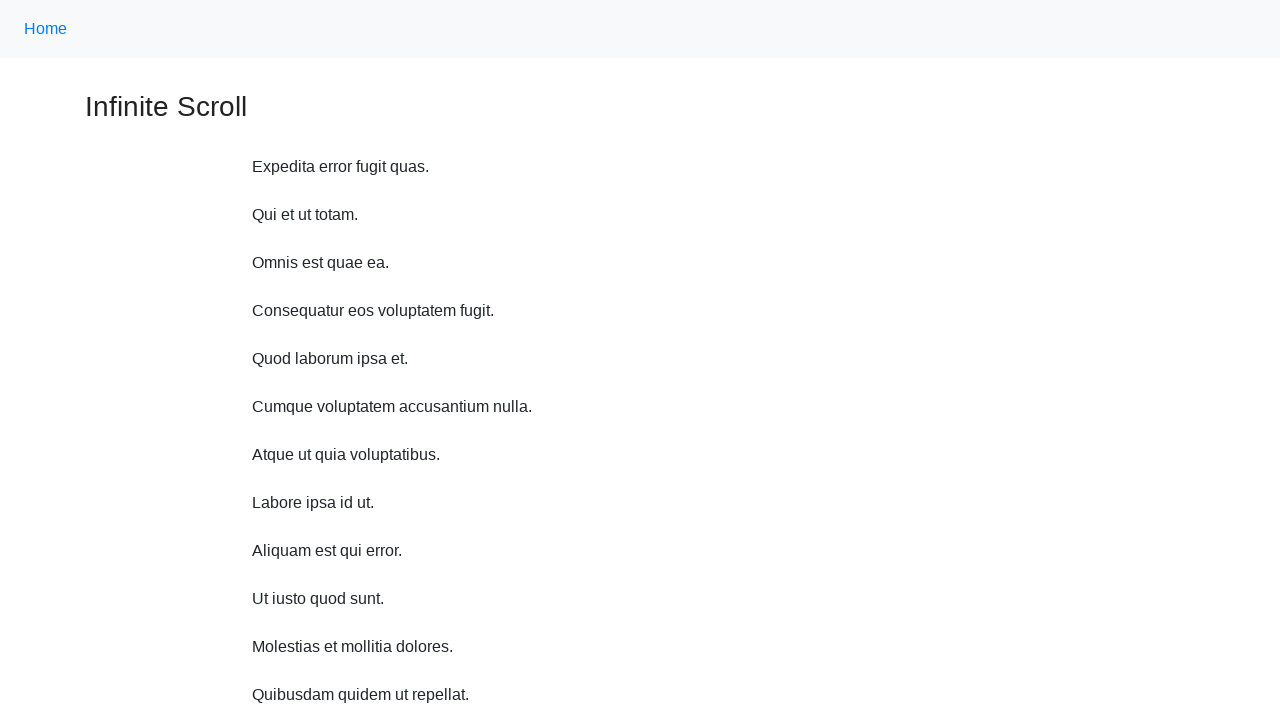

Scrolled up 750 pixels (iteration 10/10)
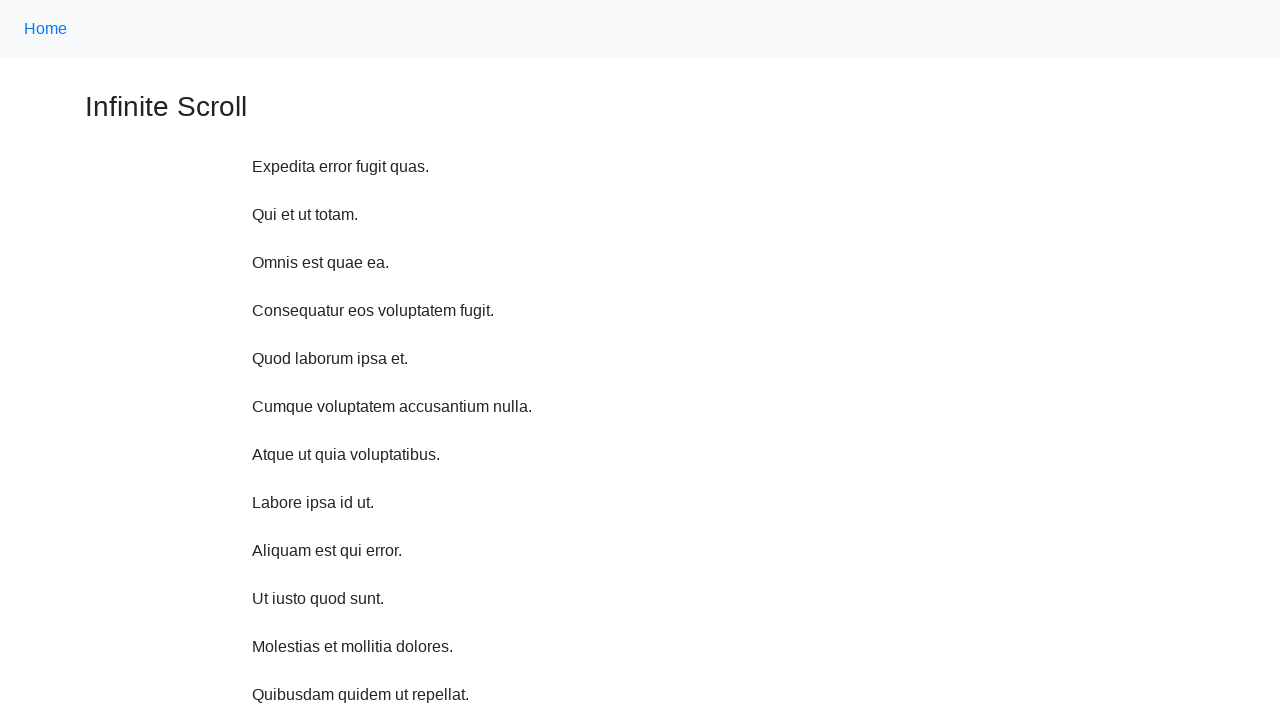

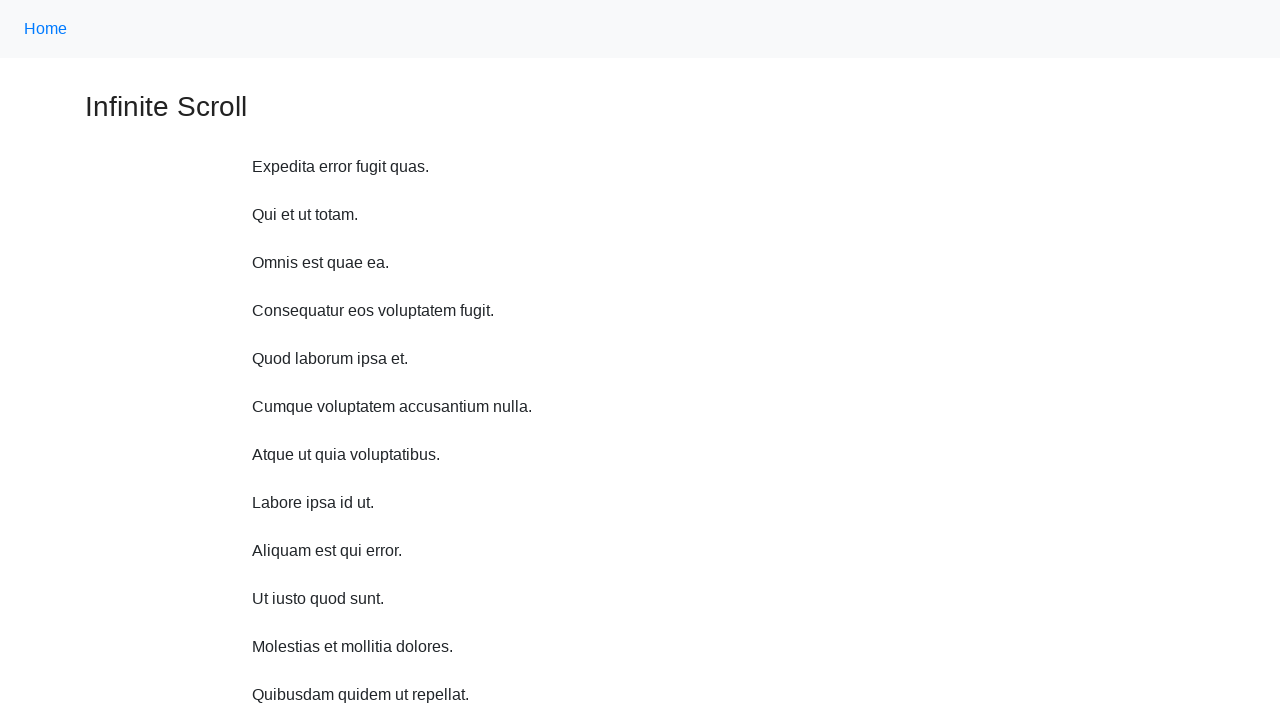